Tests form interaction on a test automation practice site by filling a name field and selecting a radio button using JavaScript execution

Starting URL: https://testautomationpractice.blogspot.com/

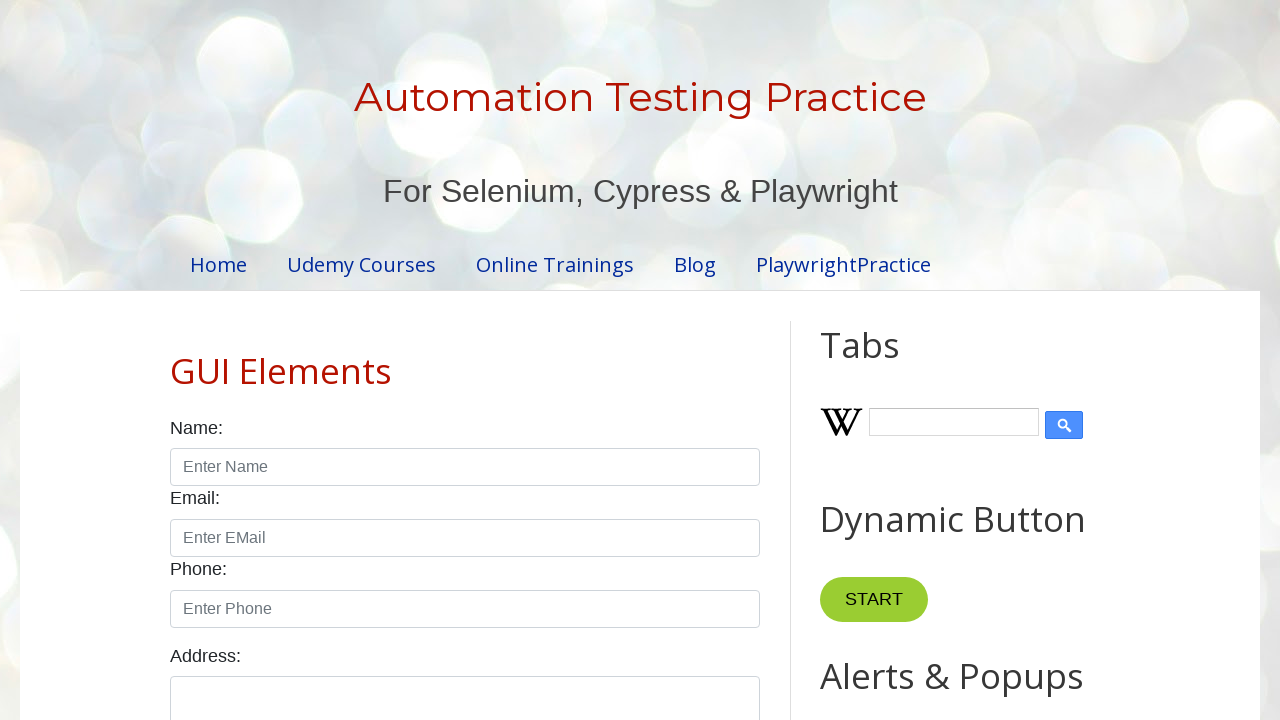

Filled name field with 'Mace' using JavaScript execution
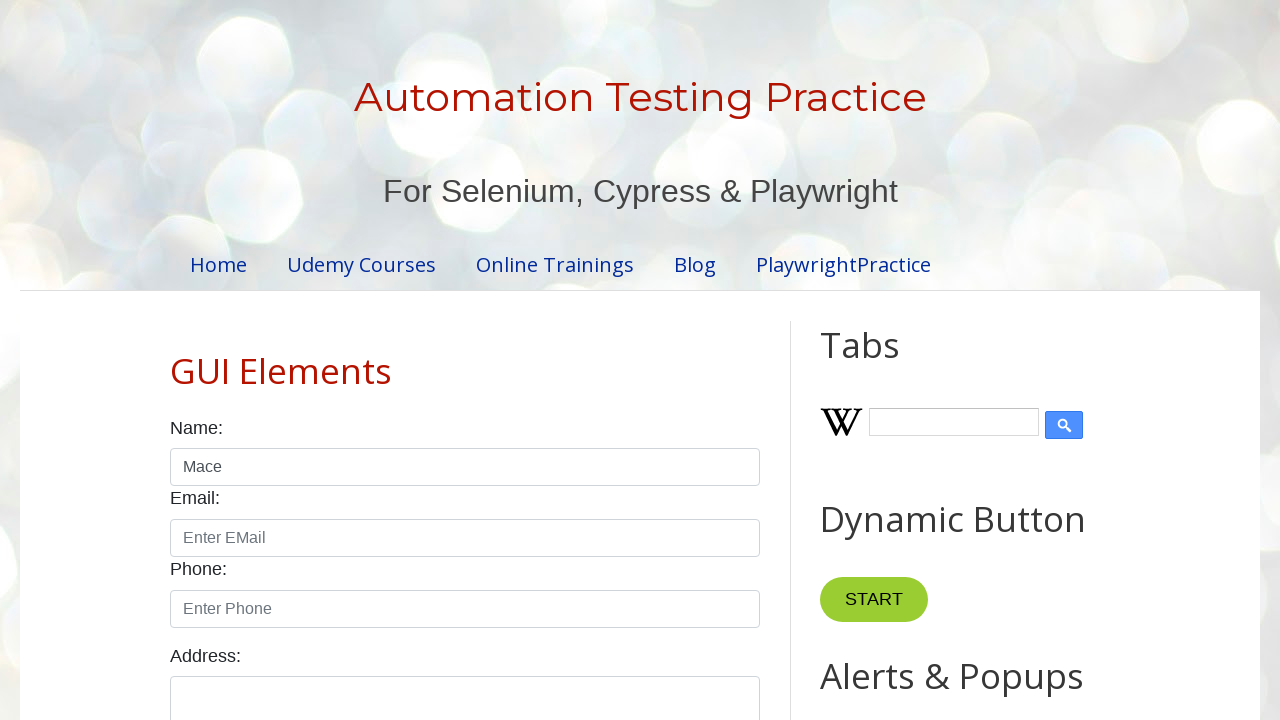

Selected male radio button using JavaScript execution
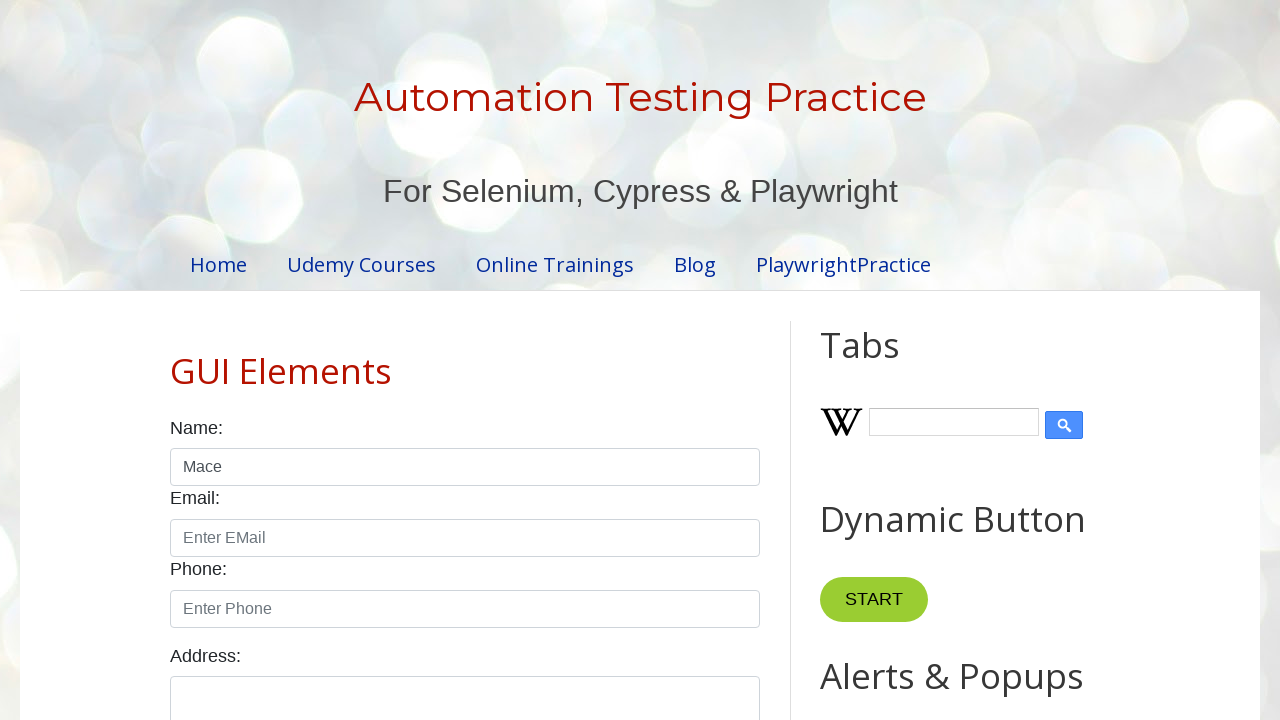

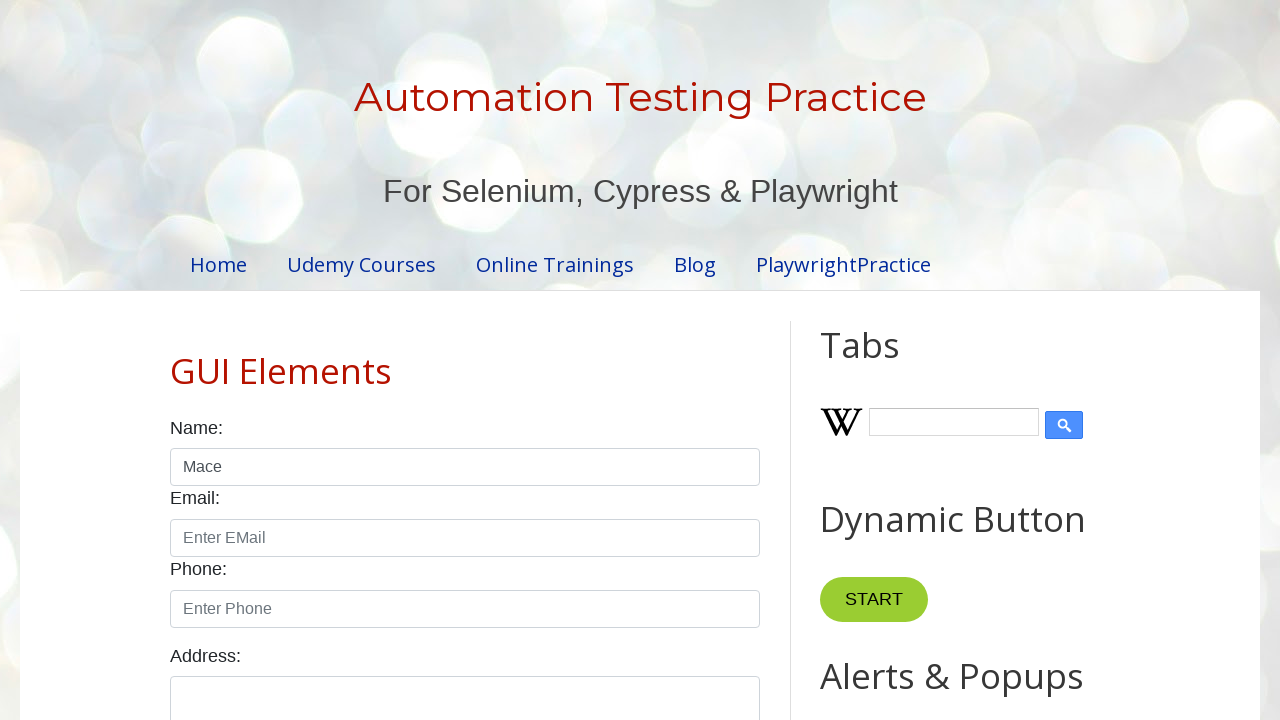